Tests the jQueryUI resizable widget by dragging the resize handle to expand the element by 400 pixels horizontally and 300 pixels vertically.

Starting URL: https://jqueryui.com/resources/demos/resizable/default.html

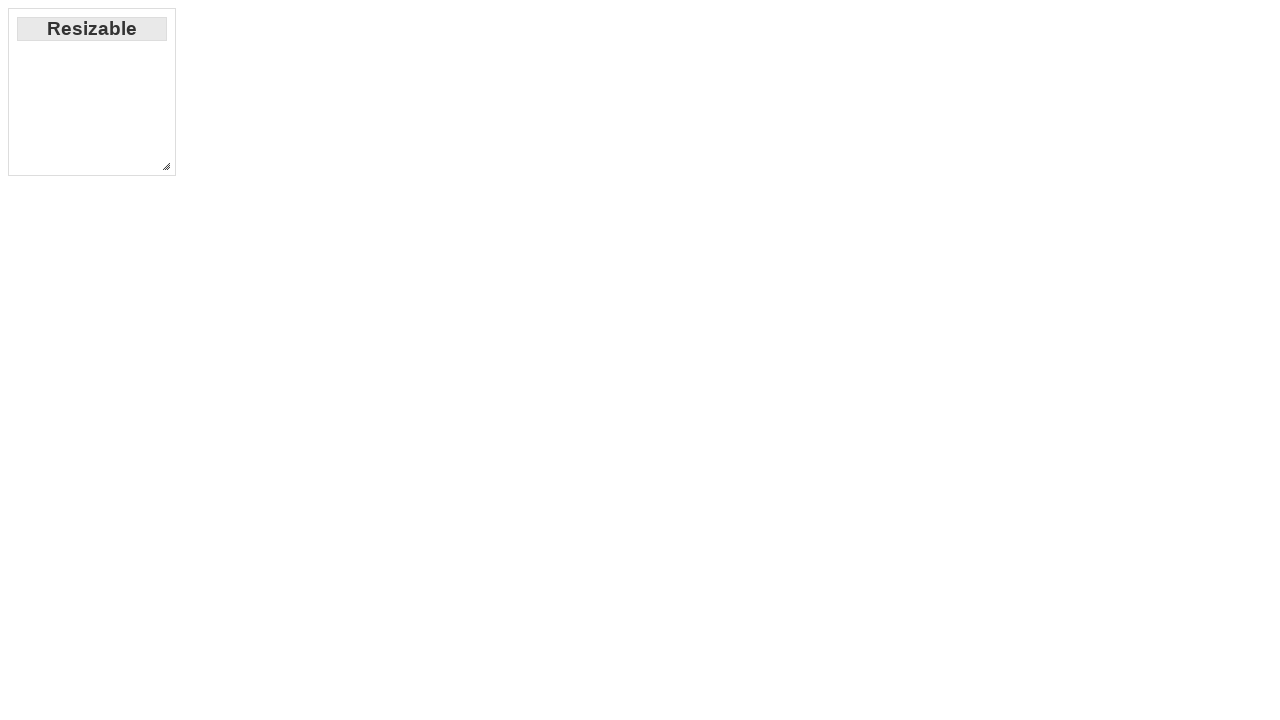

Navigated to jQueryUI resizable demo page
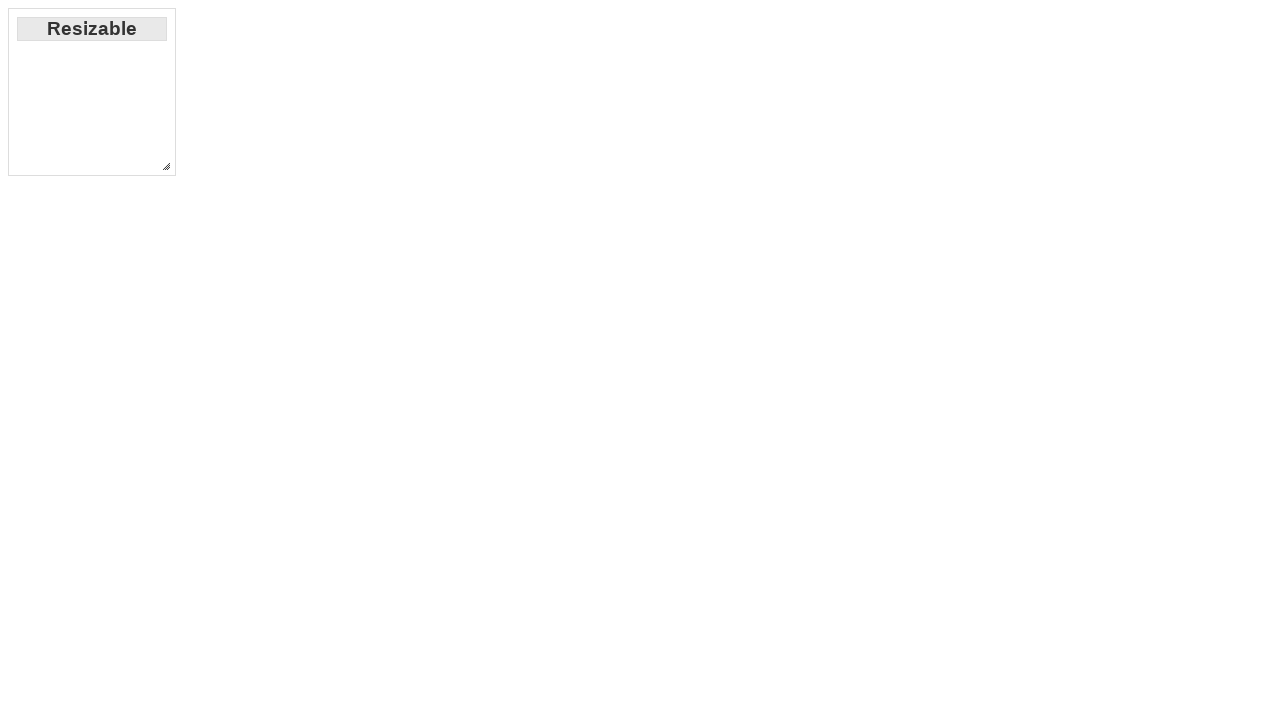

Located the resize handle element
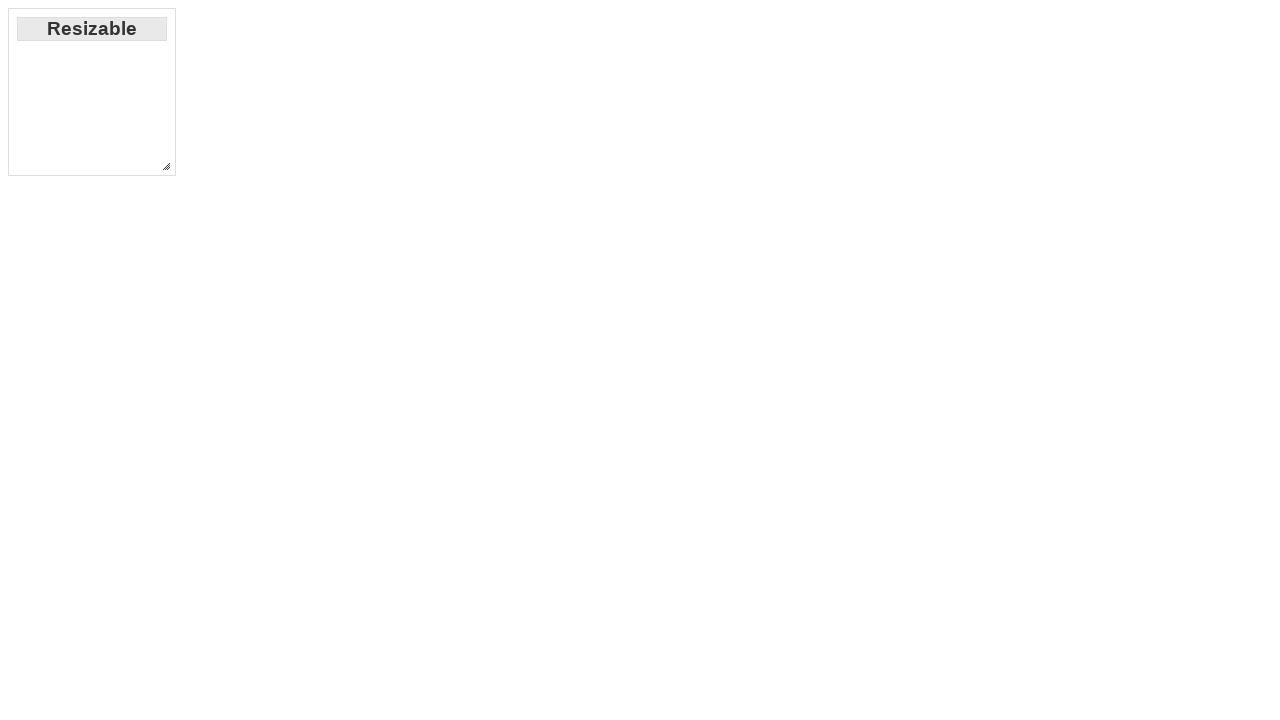

Retrieved bounding box of resize handle
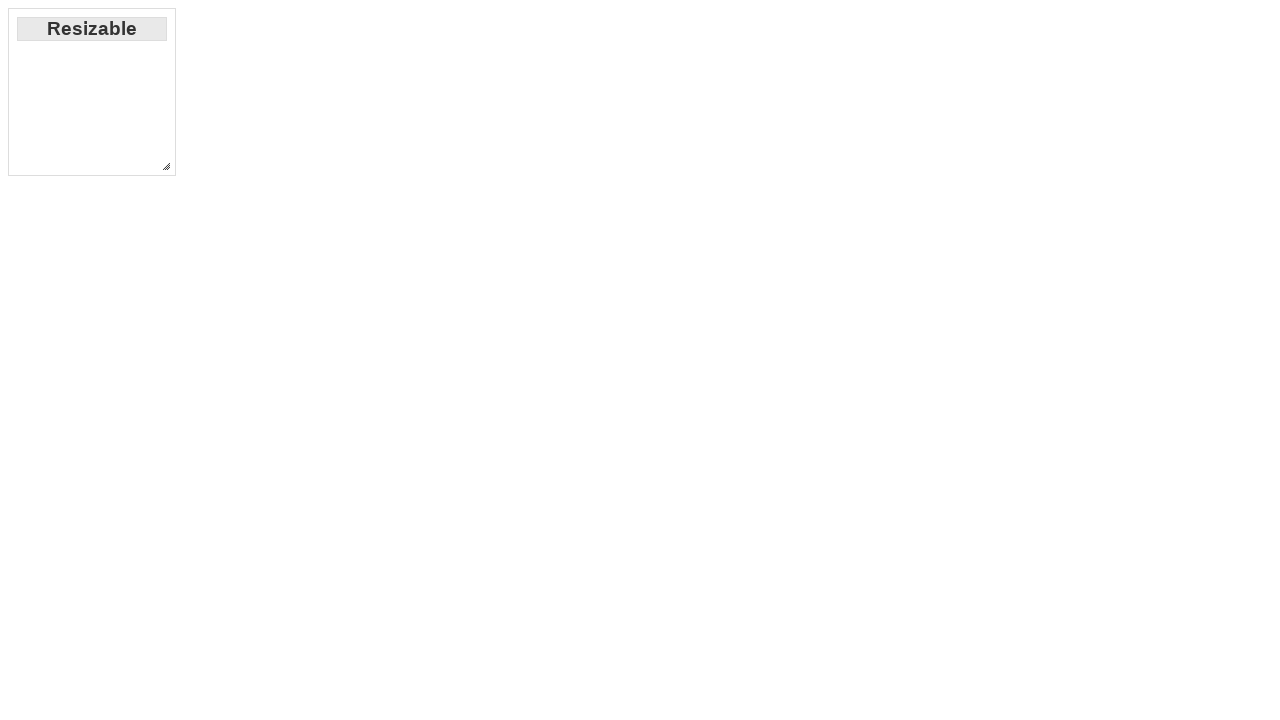

Moved mouse to center of resize handle at (166, 166)
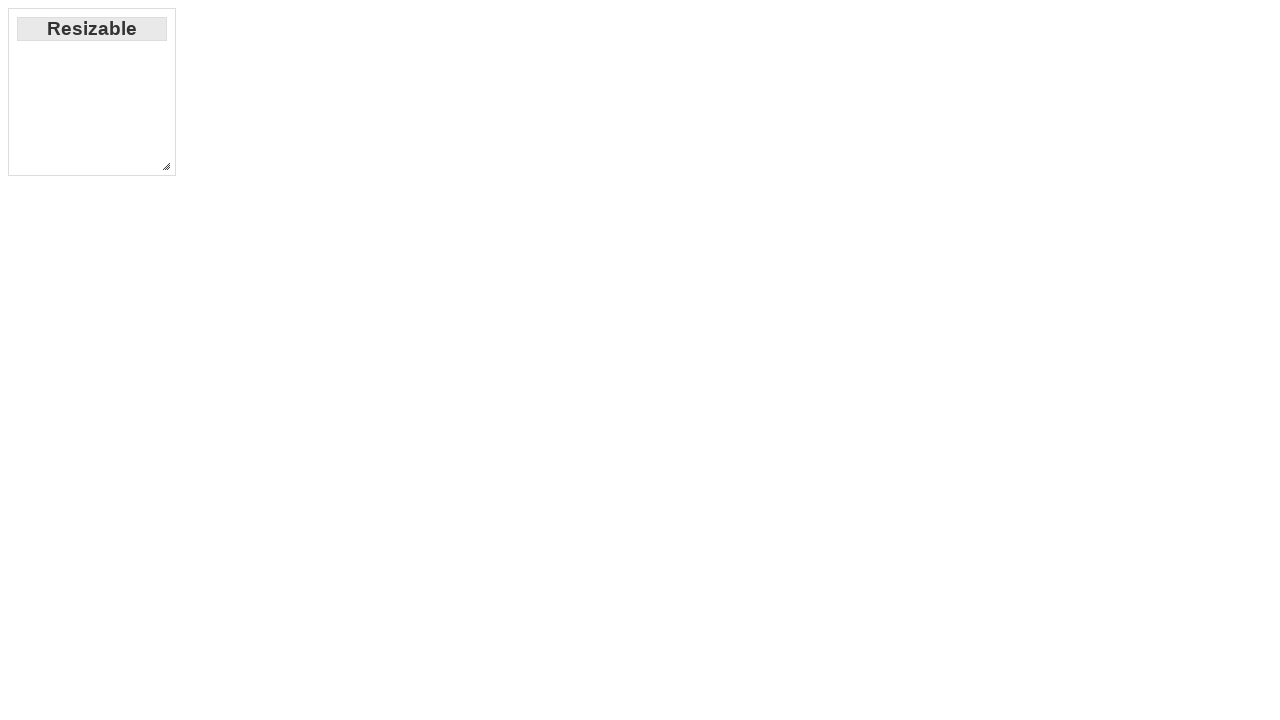

Pressed mouse button down on resize handle at (166, 166)
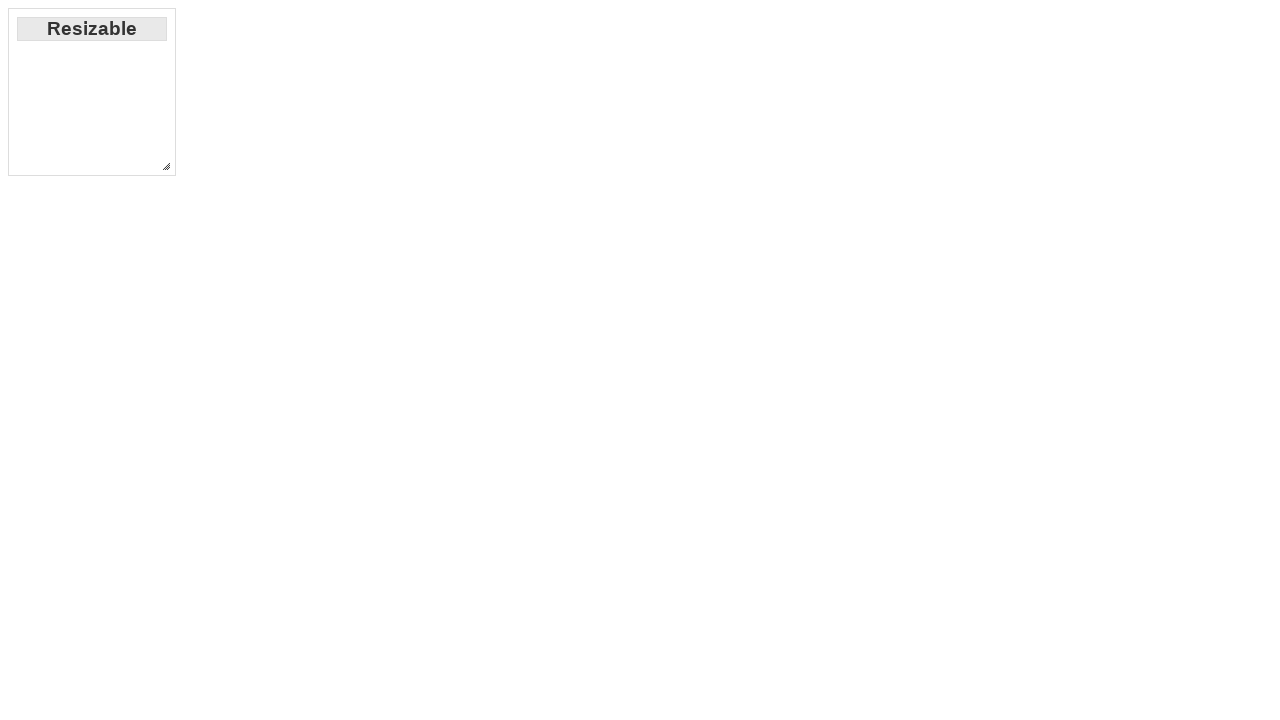

Dragged resize handle 400 pixels right and 300 pixels down at (566, 466)
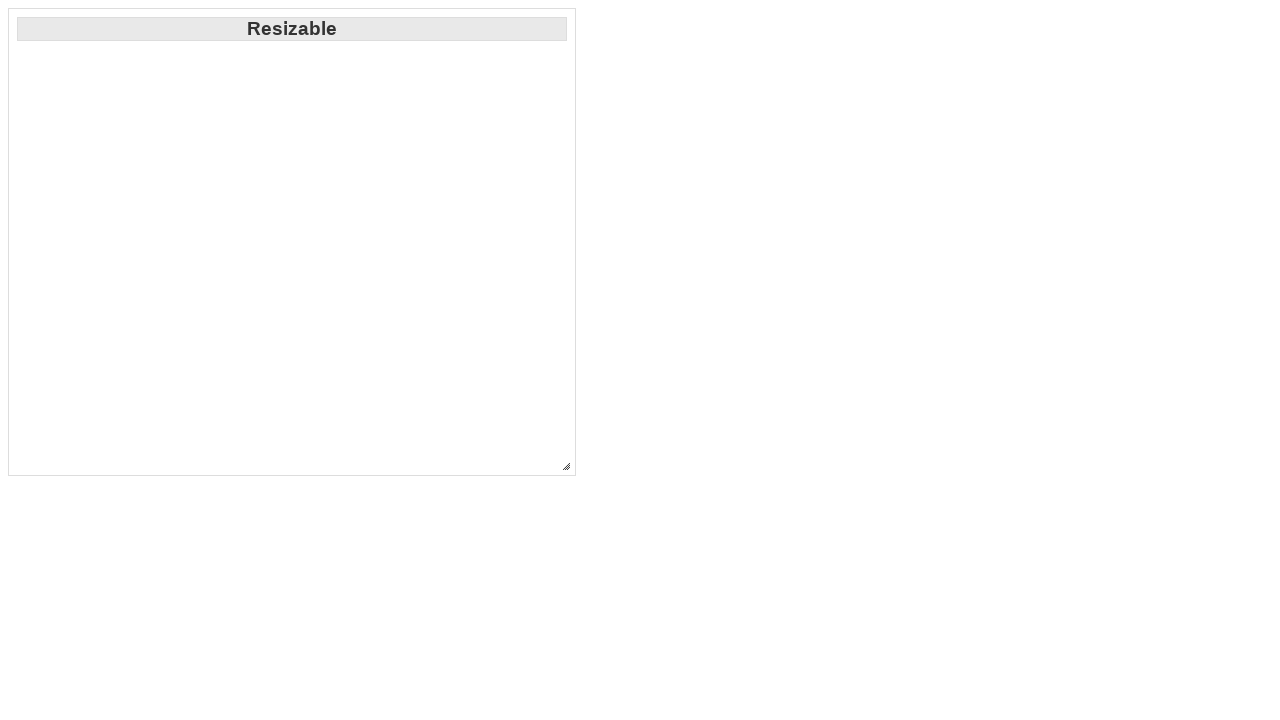

Released mouse button to complete resize operation at (566, 466)
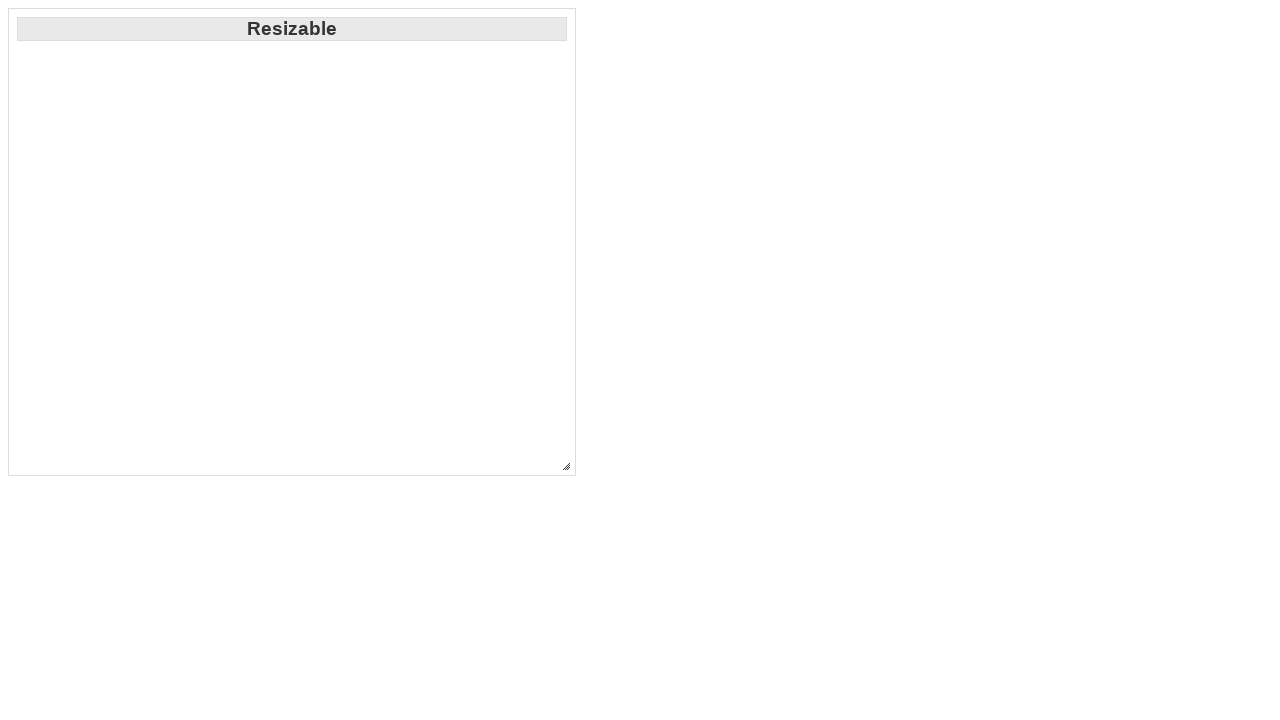

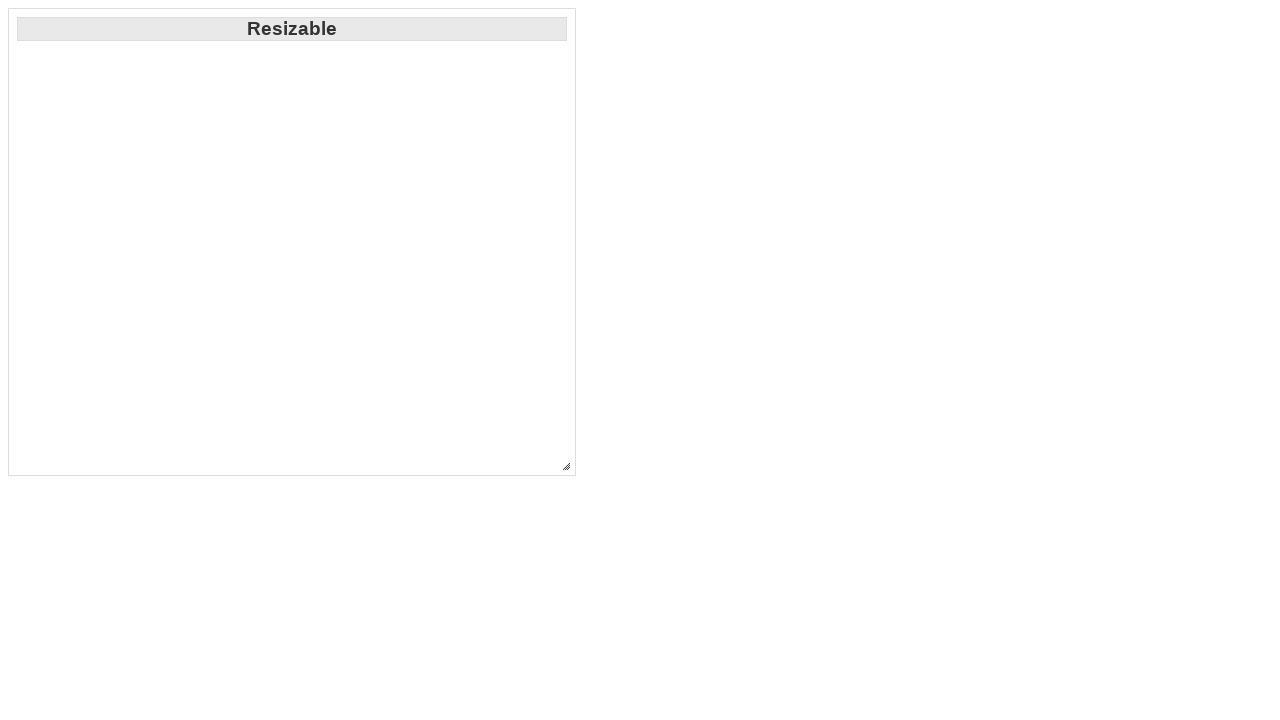